Navigates to the Selenium official website, verifies the page title, and clicks on the WebDriver documentation link to navigate to the documentation section.

Starting URL: https://www.selenium.dev/

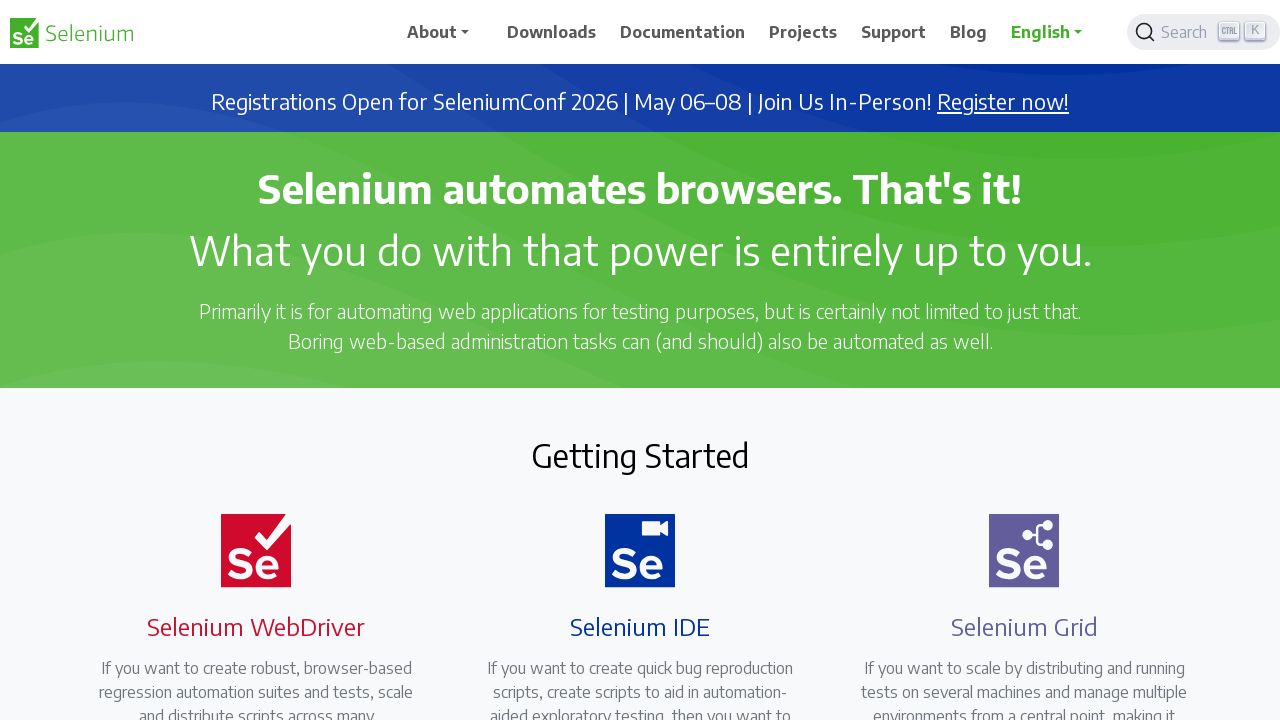

Verified page title is 'Selenium'
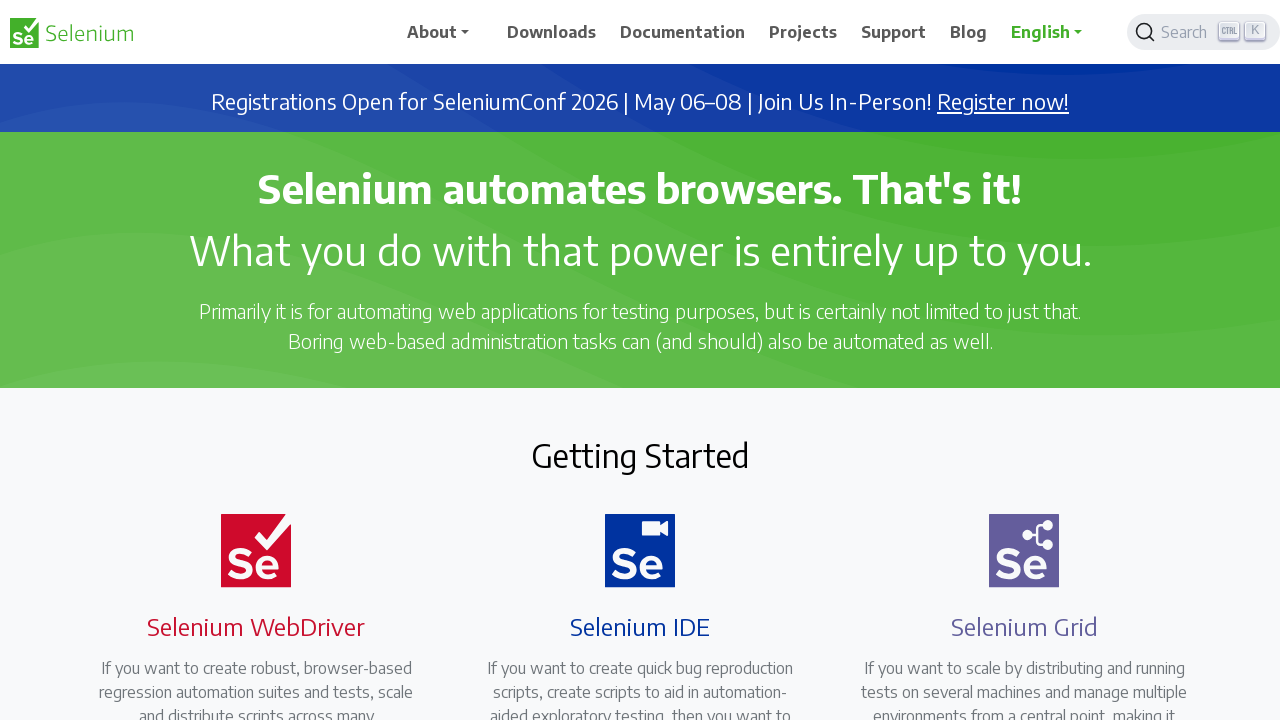

Waited for page to load fully (networkidle)
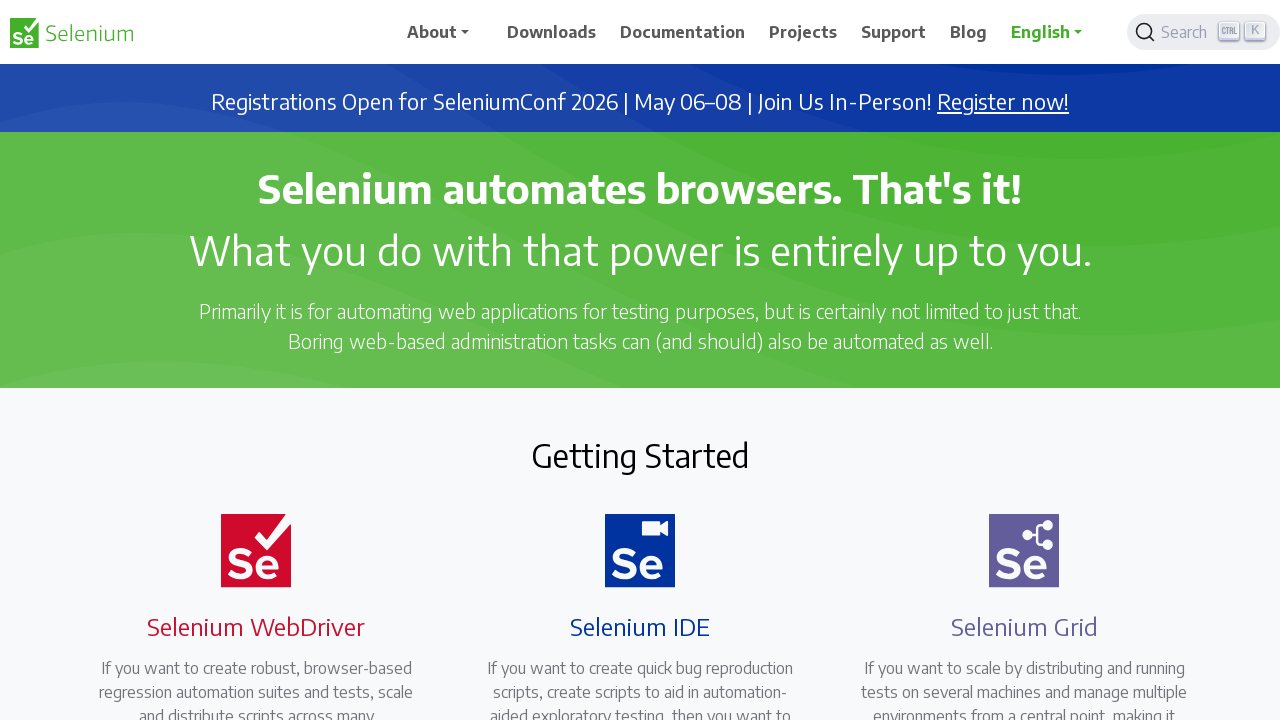

Clicked on WebDriver documentation link at (244, 360) on a[href='/documentation/webdriver/']
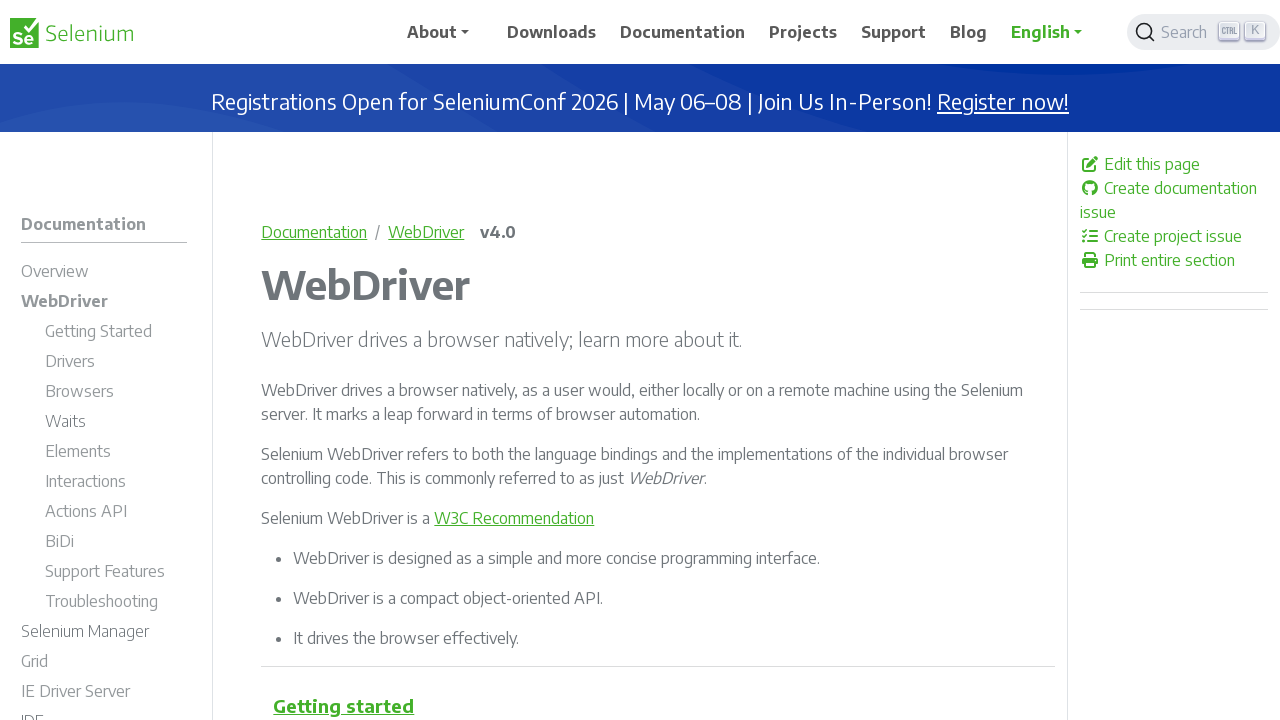

Waited for documentation page to load (networkidle)
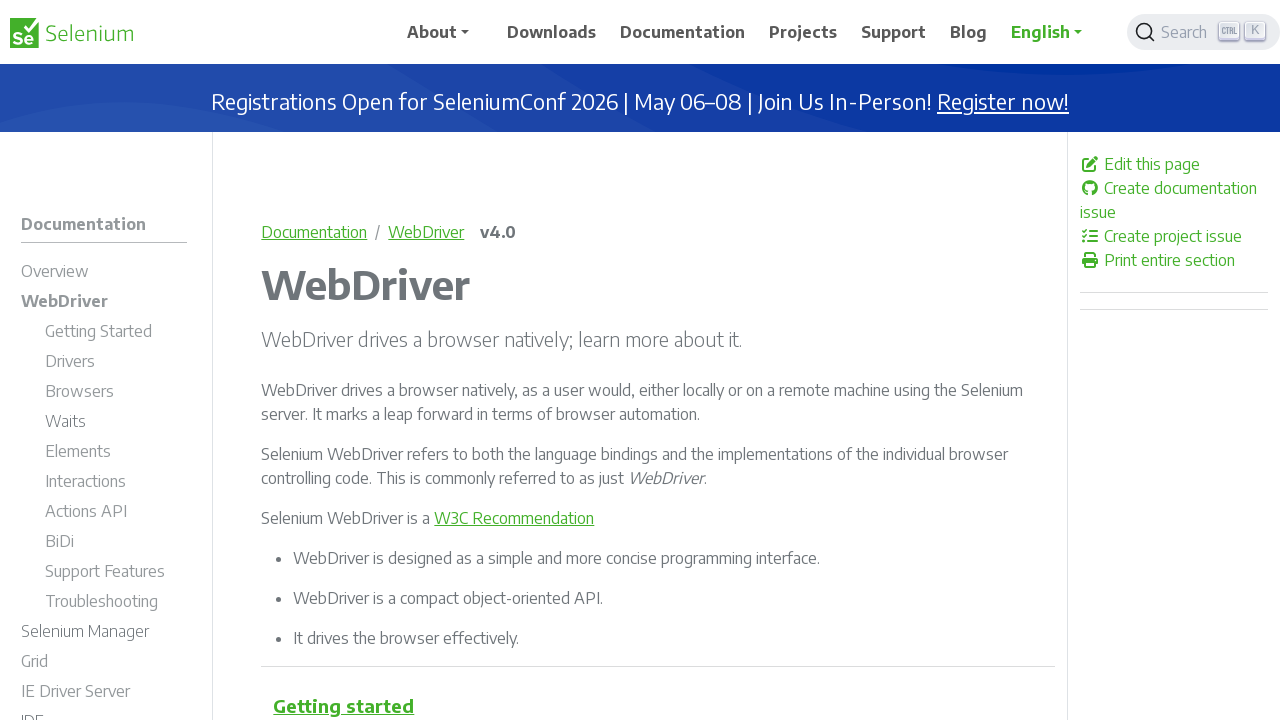

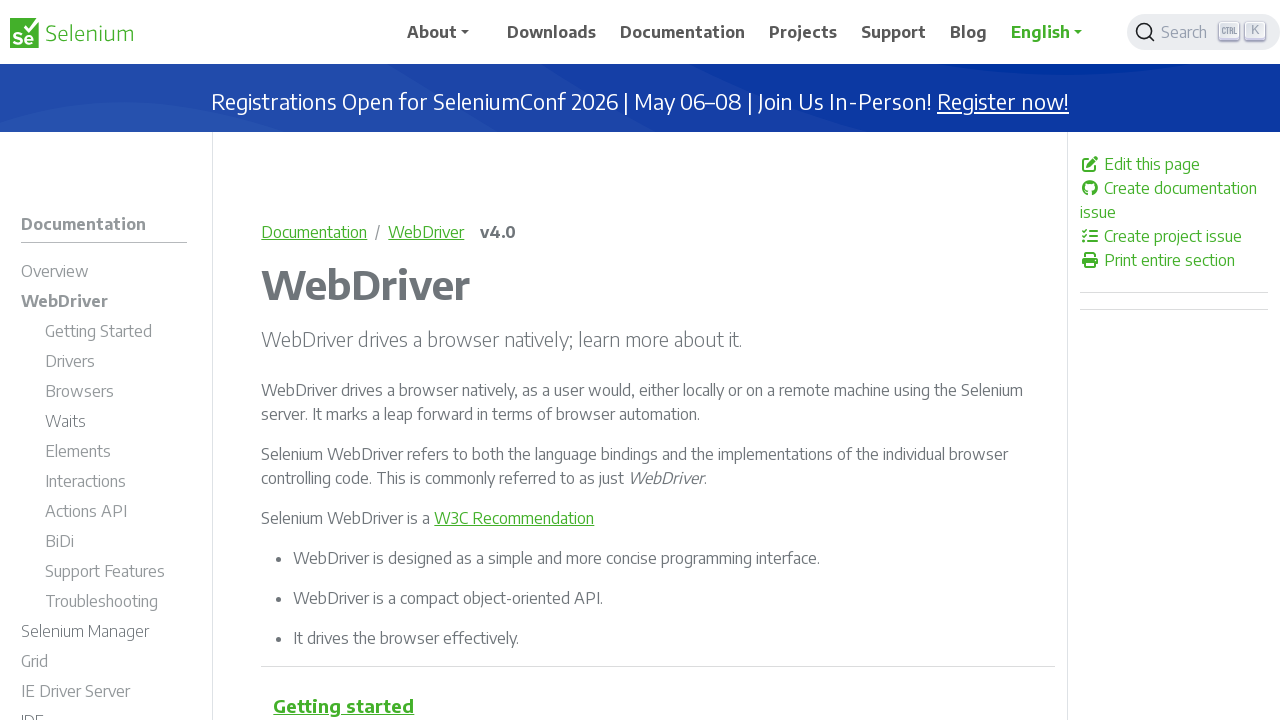